Tests a signup/contact form by filling in first name, last name, and email fields, then submitting the form

Starting URL: https://secure-retreat-92358.herokuapp.com/

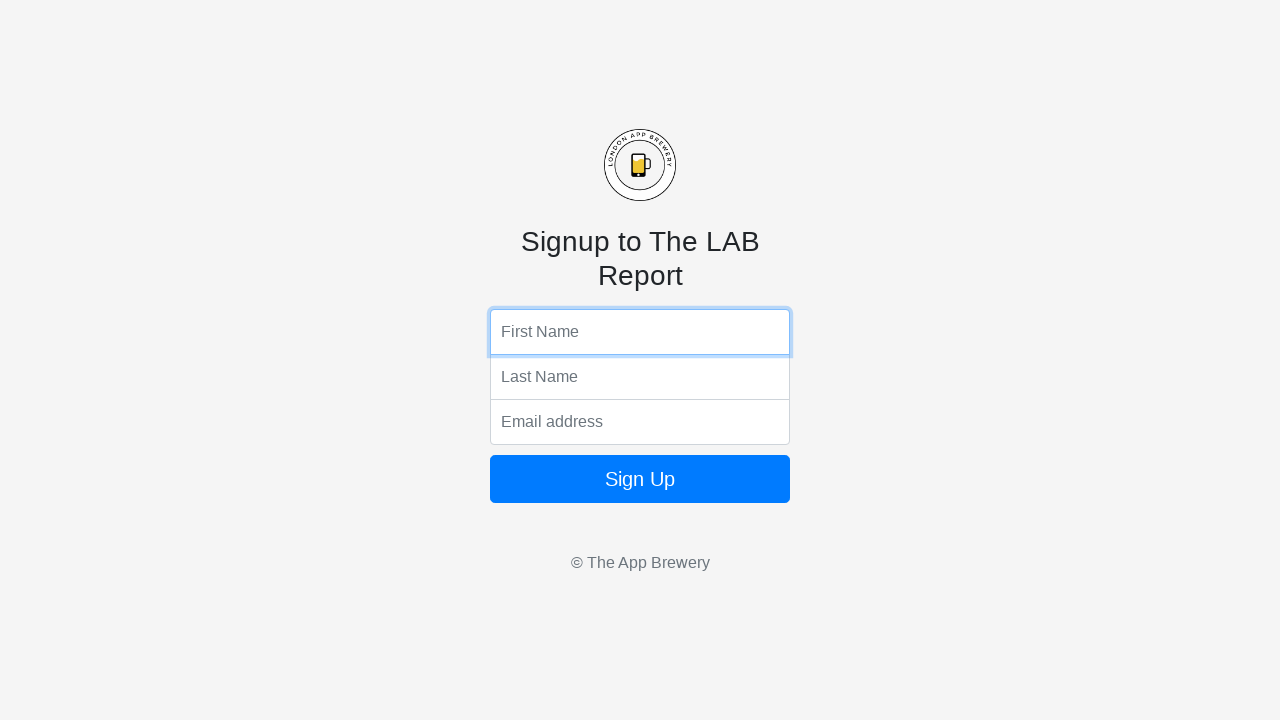

Navigated to signup form page
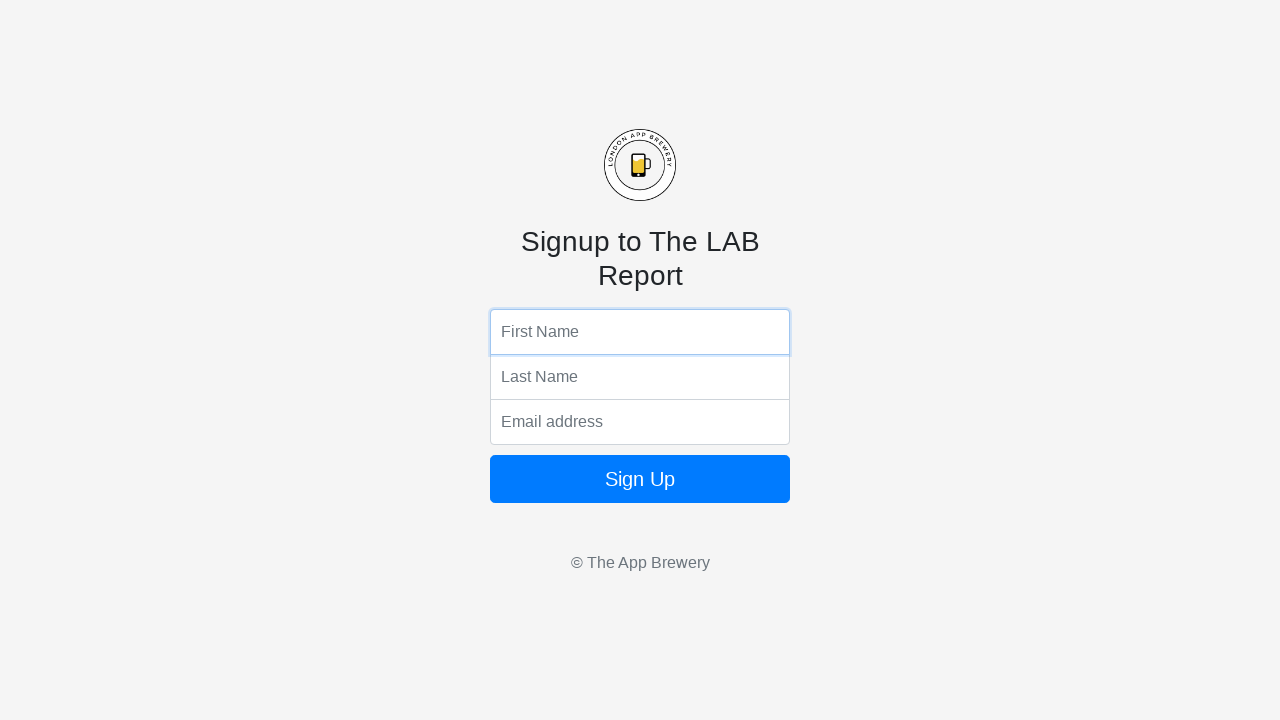

Filled first name field with 'Jennifer' on input[name='fName']
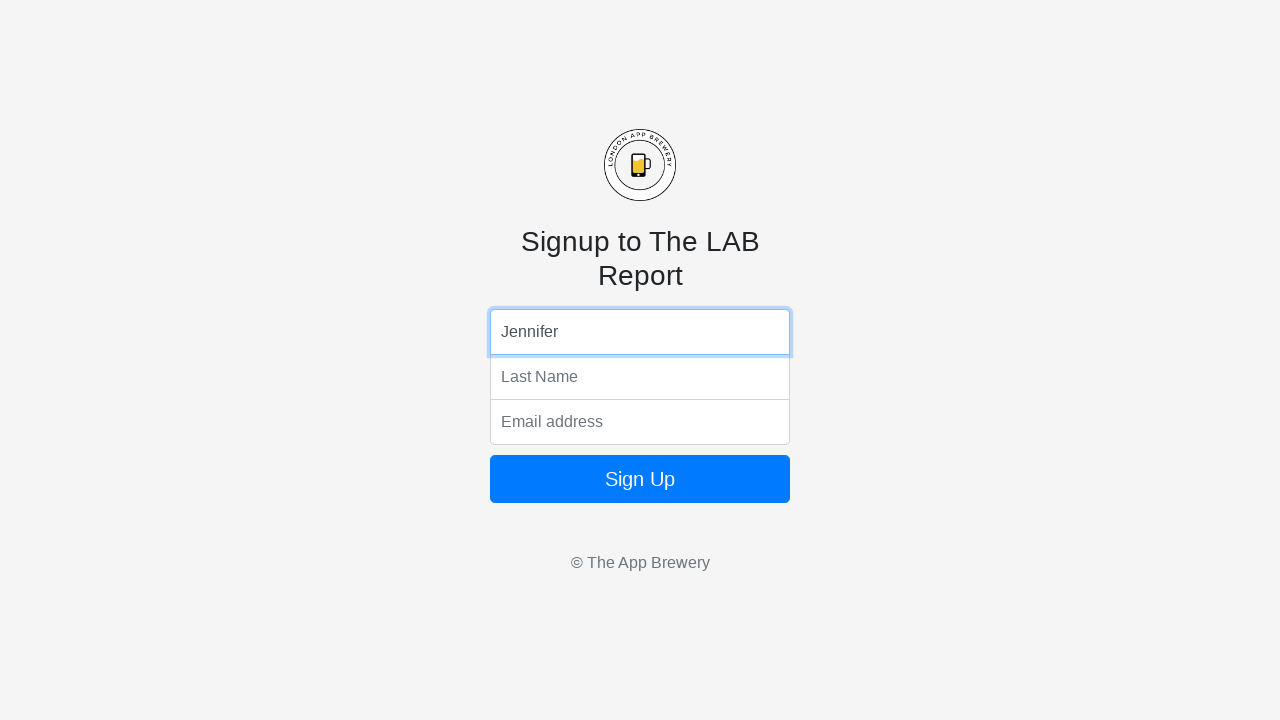

Filled last name field with 'Rodriguez' on input[name='lName']
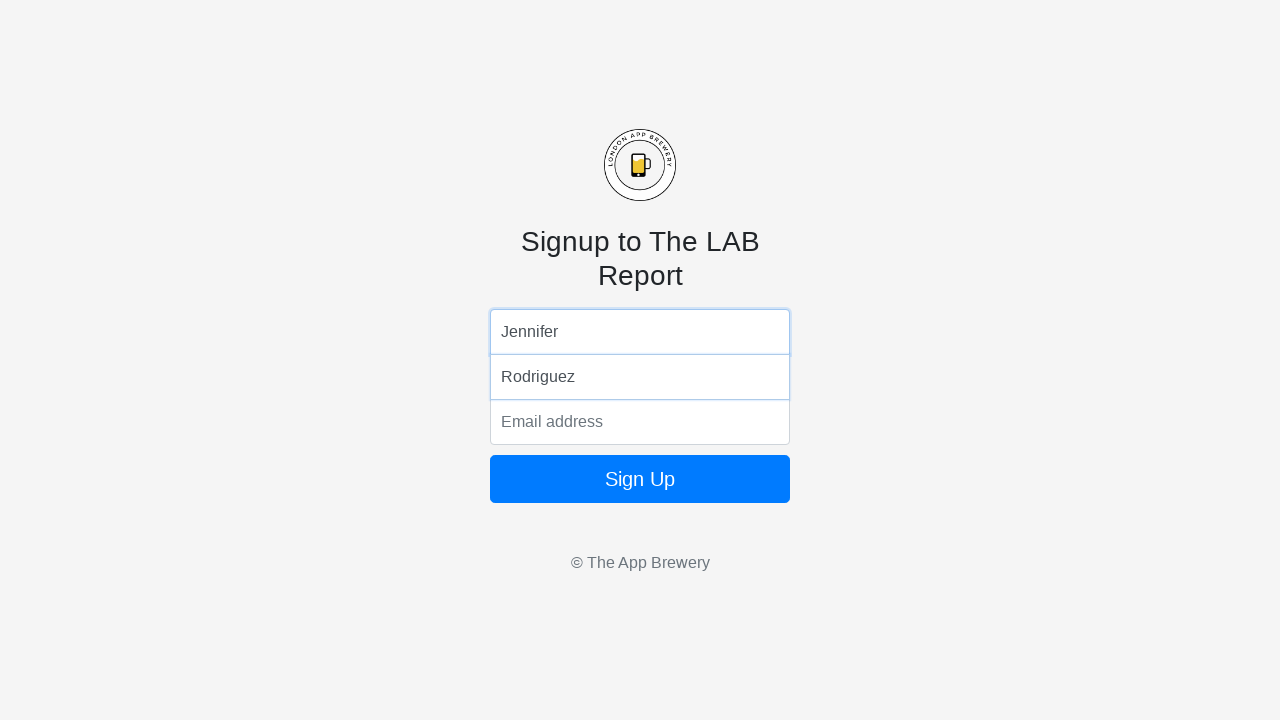

Filled email field with 'jennifer.rodriguez@example.com' on input[name='email']
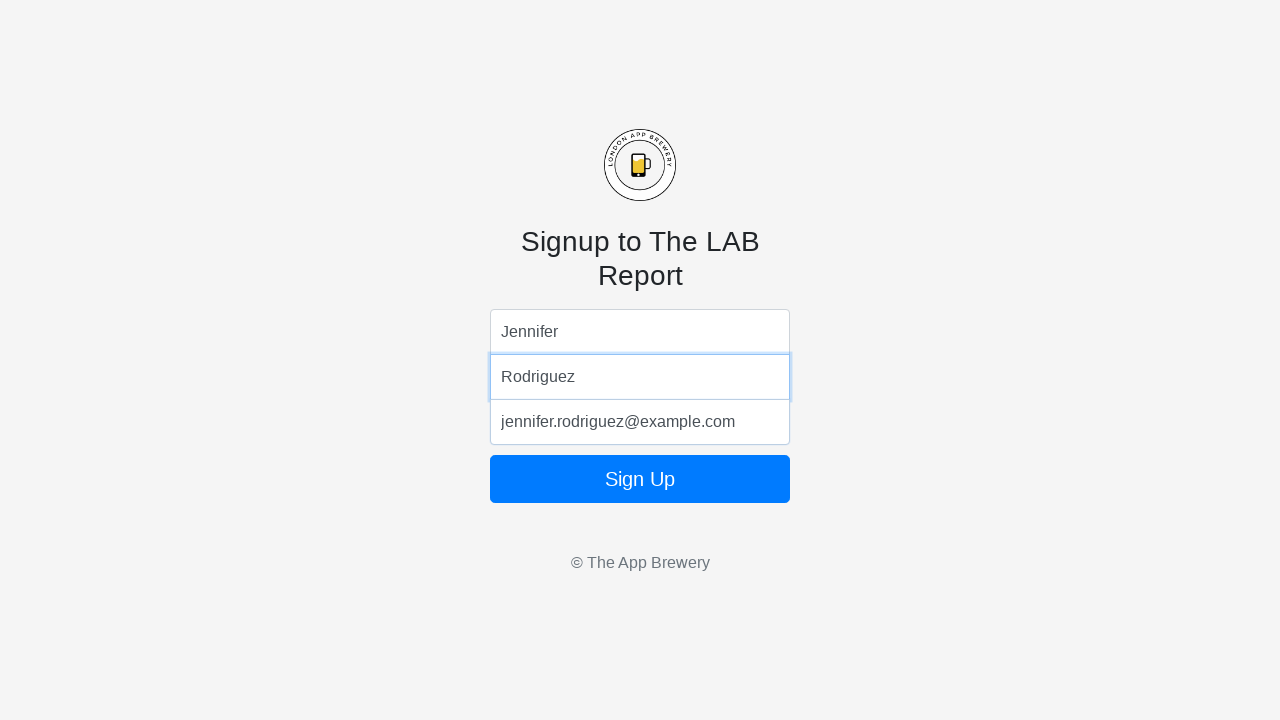

Clicked form submit button at (640, 479) on form button
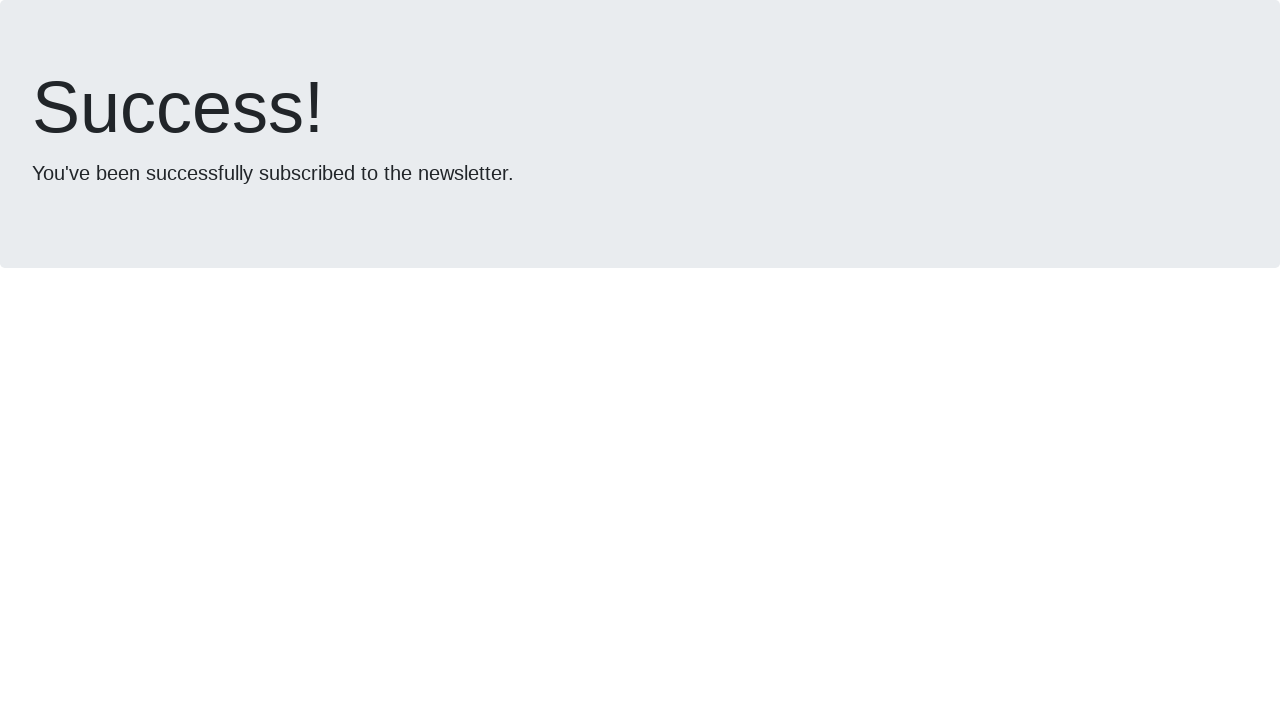

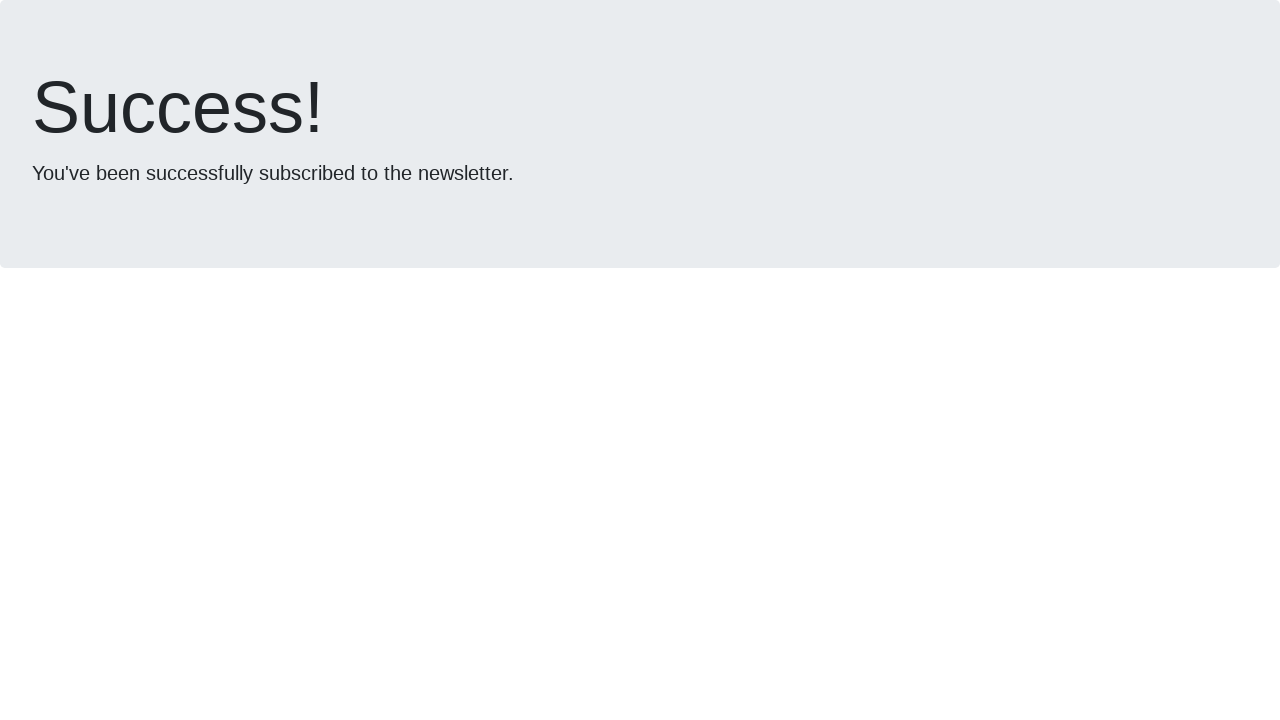